Tests double-click functionality by double-clicking a button and verifying the confirmation message appears

Starting URL: https://demoqa.com/buttons

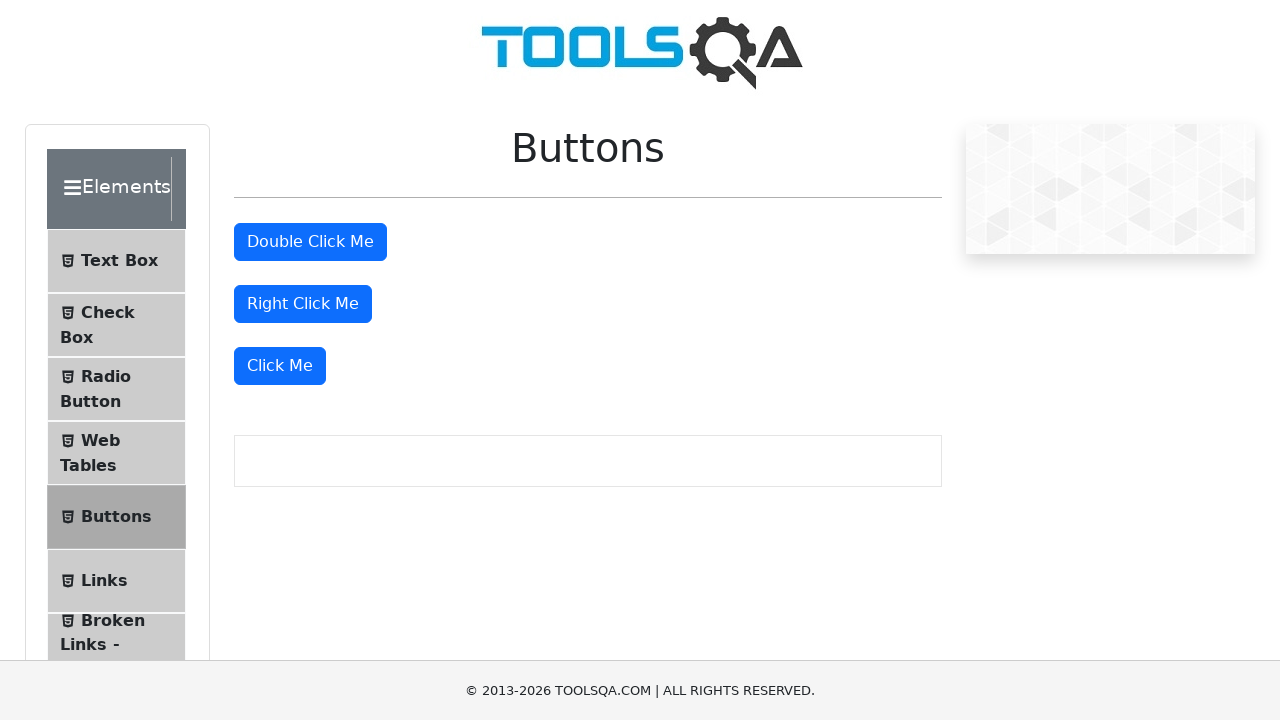

Double-clicked the double-click button at (310, 242) on #doubleClickBtn
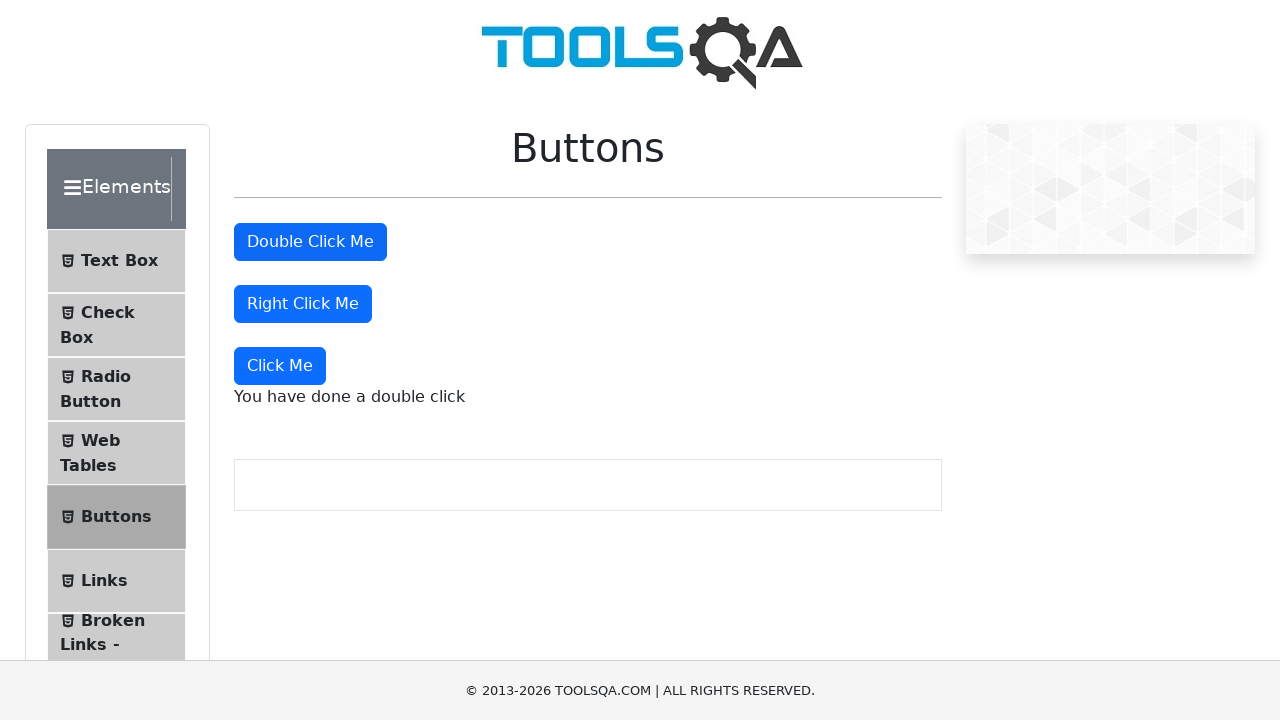

Waited for double-click confirmation message to appear
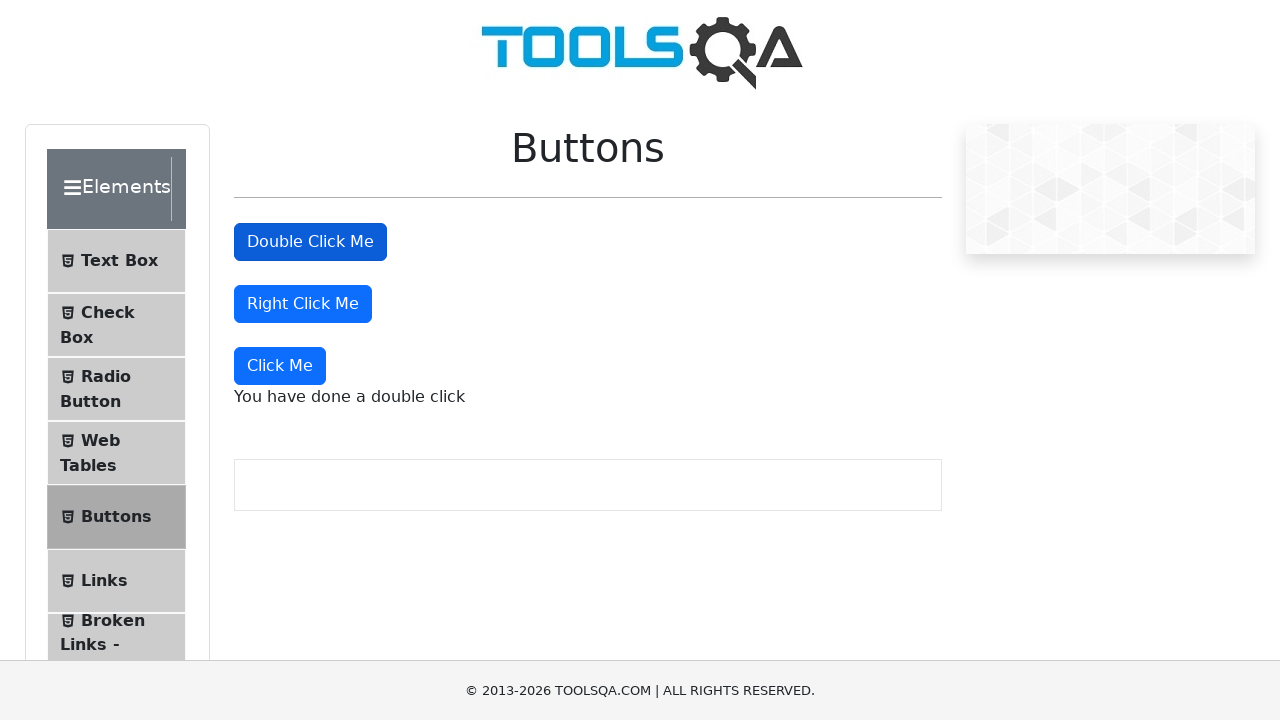

Verified confirmation message displays 'You have done a double click'
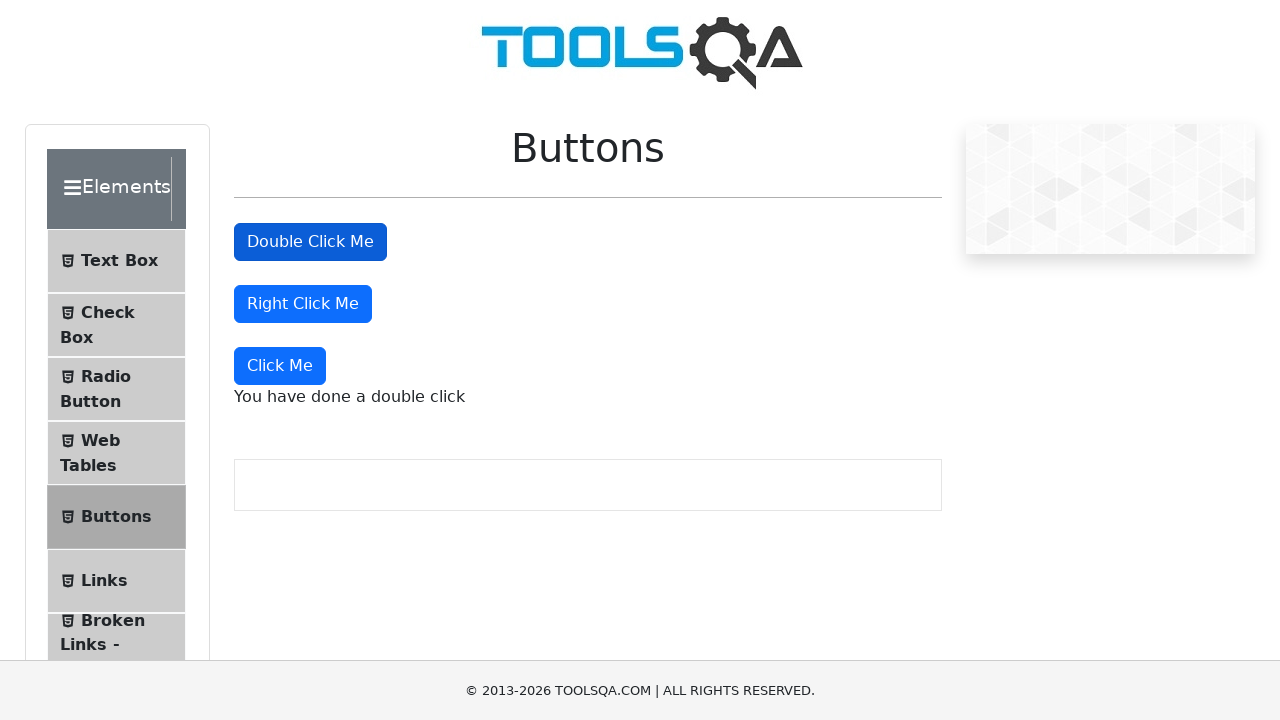

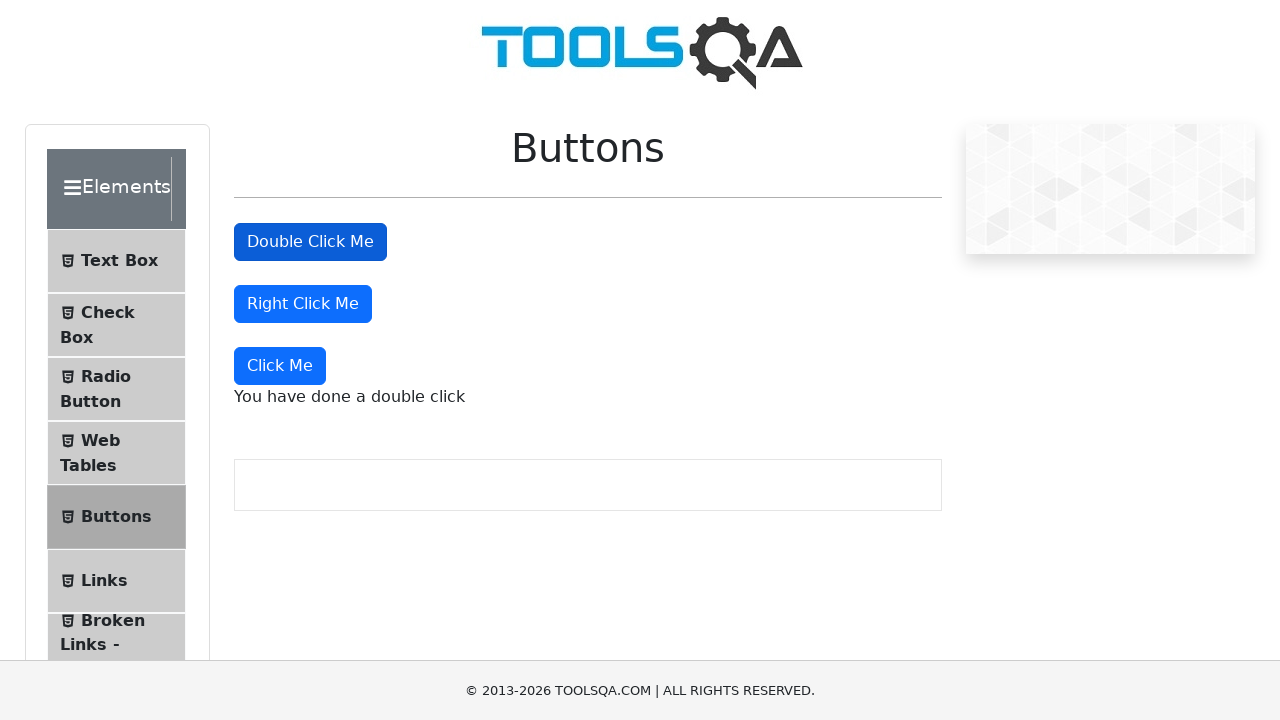